Tests double-click mouse action functionality on W3Schools demo page by switching to an iframe, double-clicking a button to copy text between fields, then modifying the text and repeating the double-click action.

Starting URL: https://www.w3schools.com/tags/tryit.asp?filename=tryhtml5_ev_ondblclick3

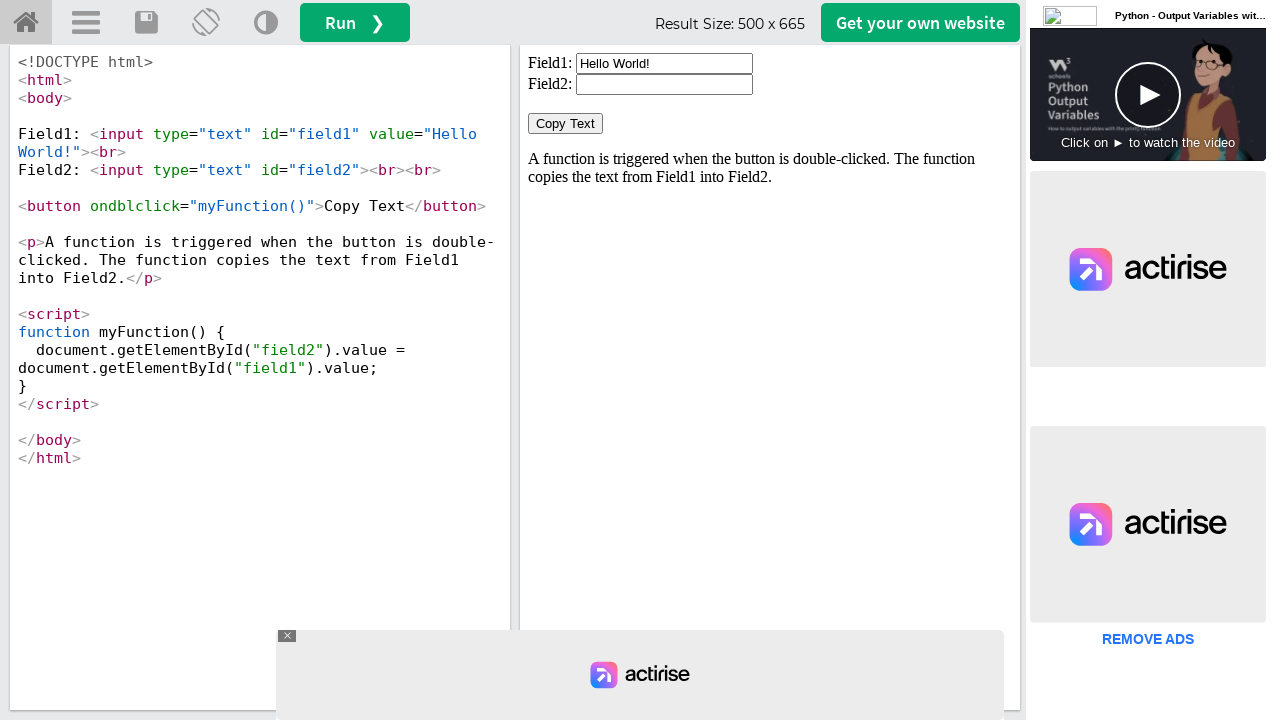

Located iframe containing the double-click demo
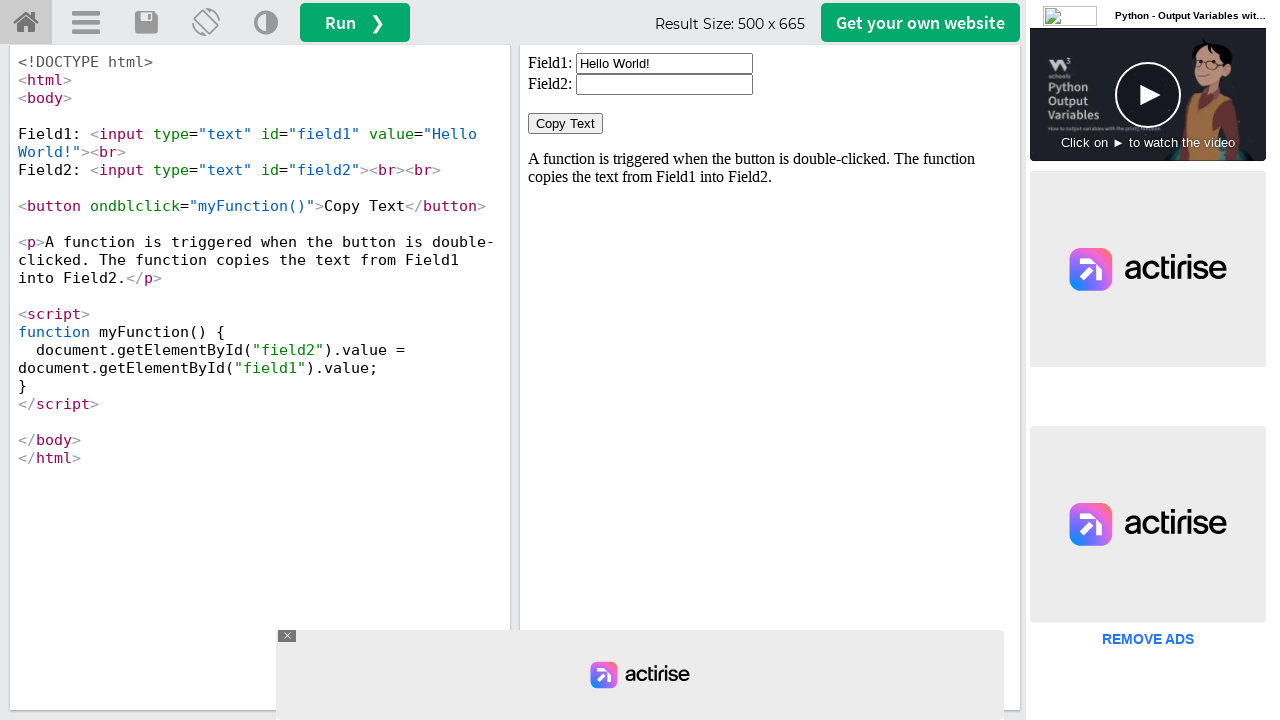

Double-clicked the 'Copy Text' button to copy text from field1 to field2 at (566, 124) on #iframeResult >> internal:control=enter-frame >> xpath=//button[normalize-space(
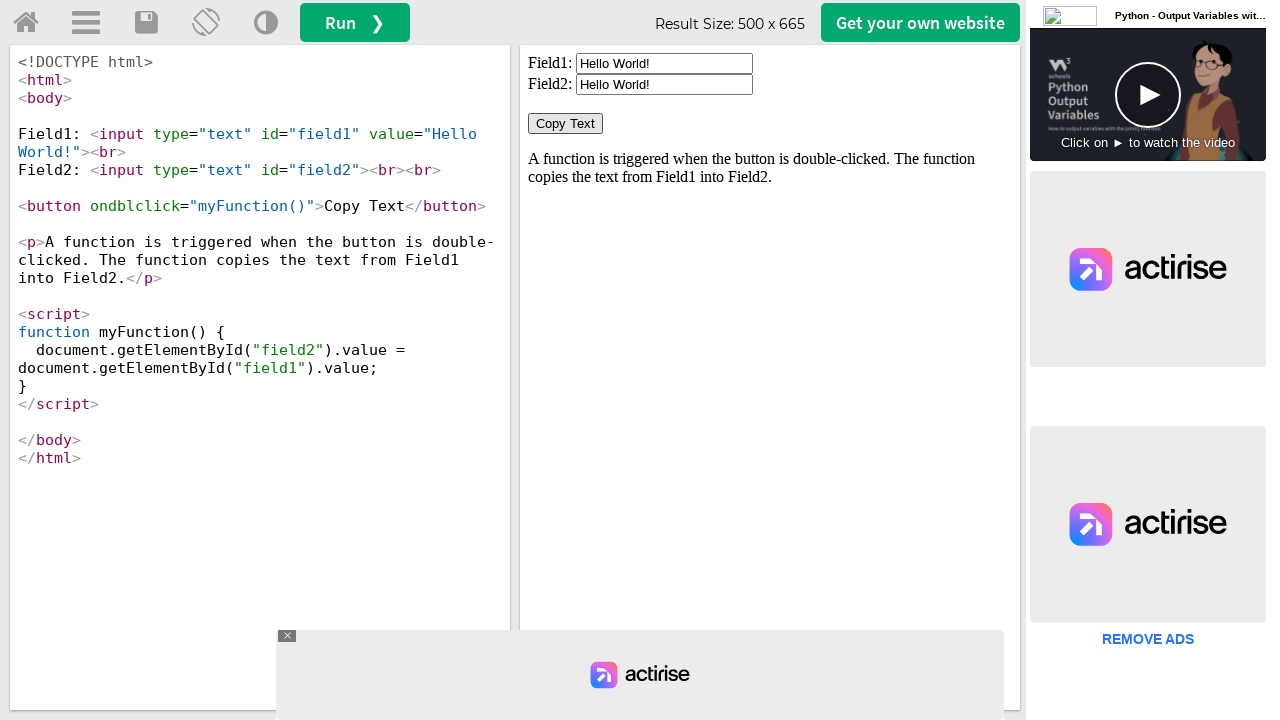

Waited 500ms for double-click action to complete
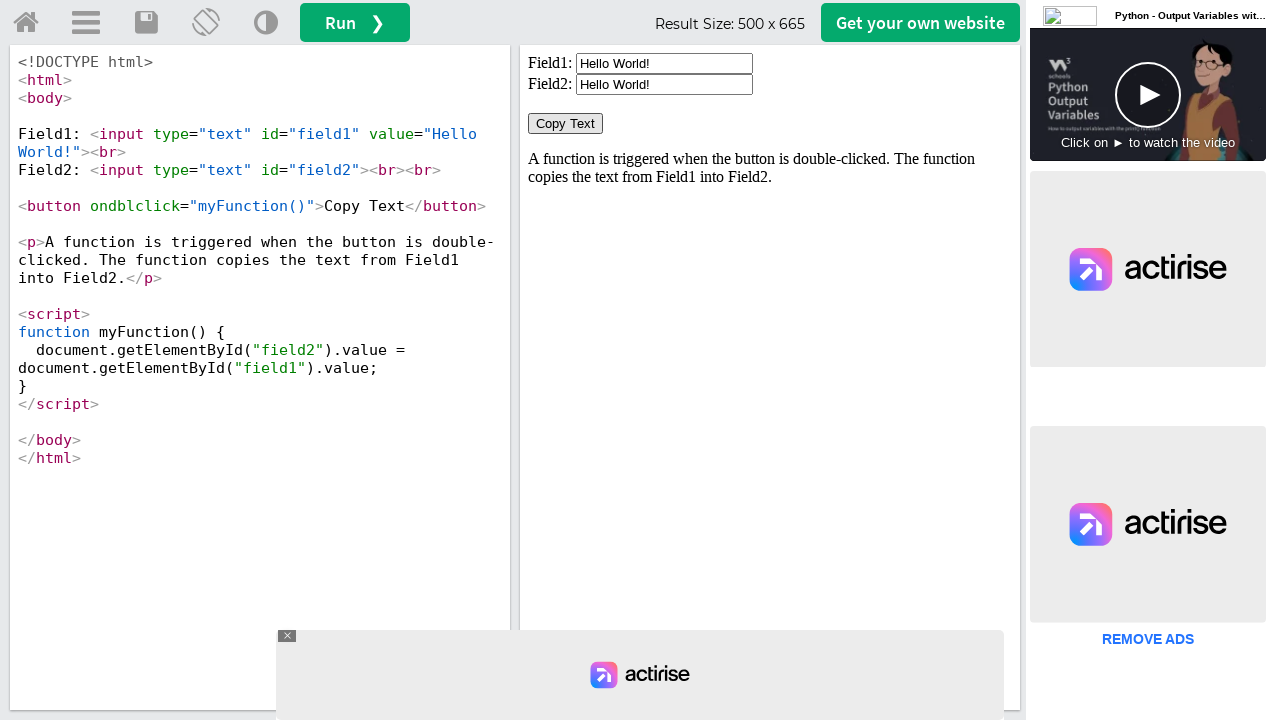

Cleared the first input field (field1) on #iframeResult >> internal:control=enter-frame >> #field1
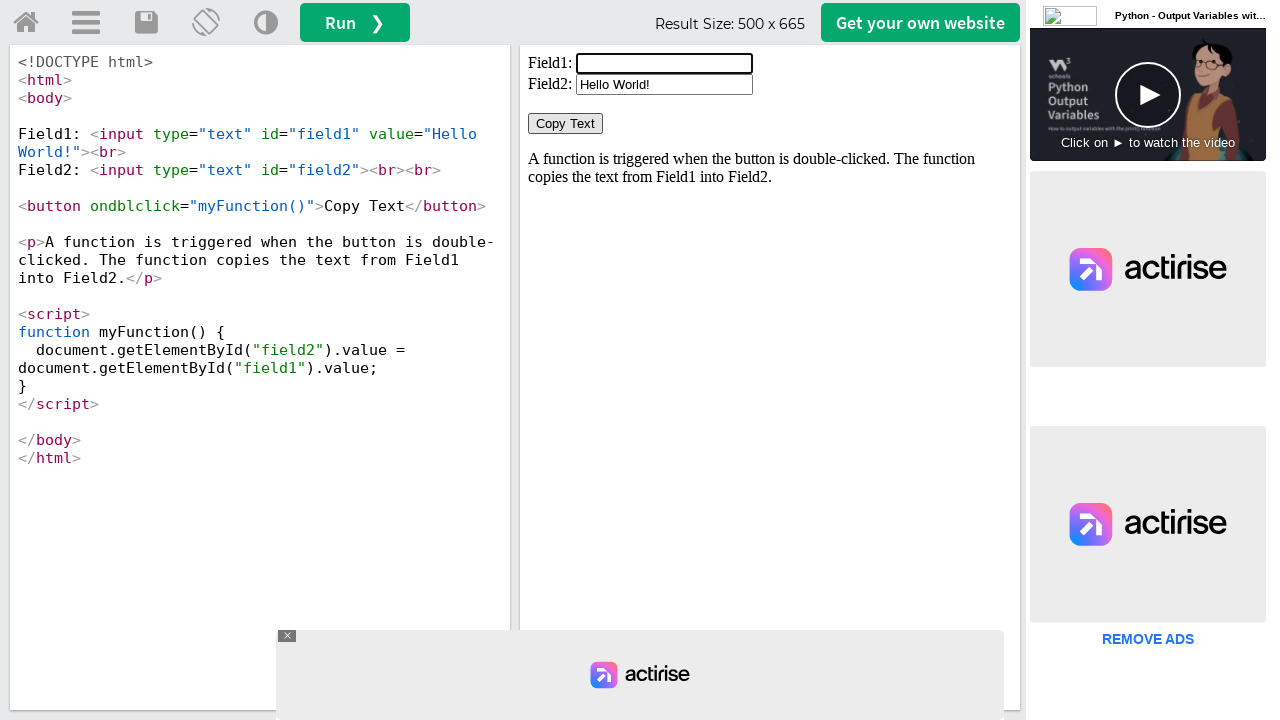

Filled field1 with new text 'WELCOME' on #iframeResult >> internal:control=enter-frame >> #field1
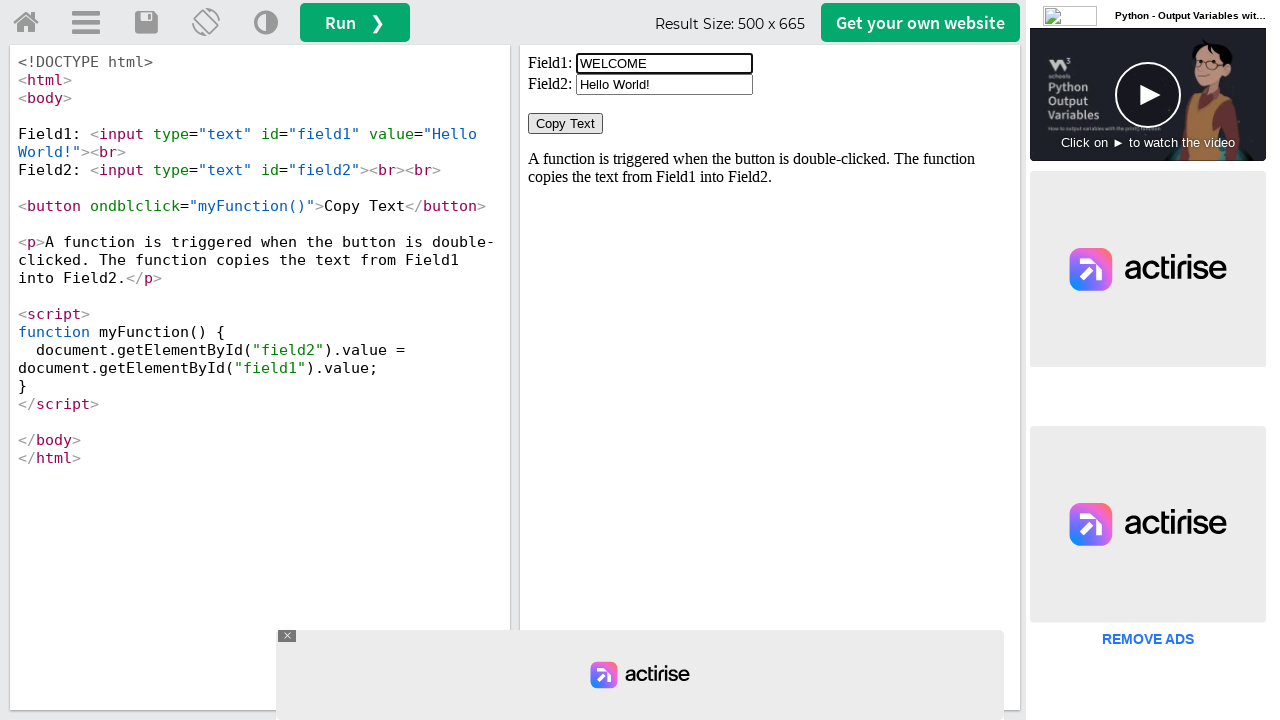

Double-clicked the 'Copy Text' button to copy the new text 'WELCOME' to field2 at (566, 124) on #iframeResult >> internal:control=enter-frame >> xpath=//button[normalize-space(
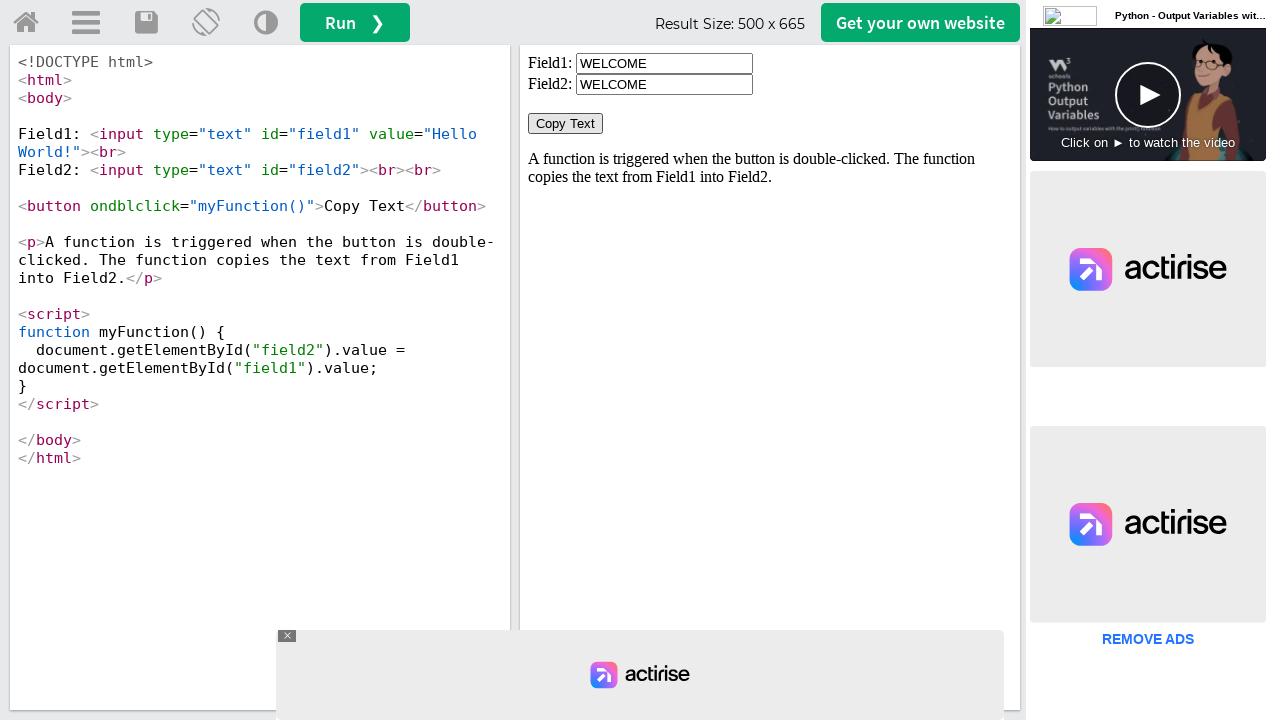

Waited 500ms for second double-click action to complete
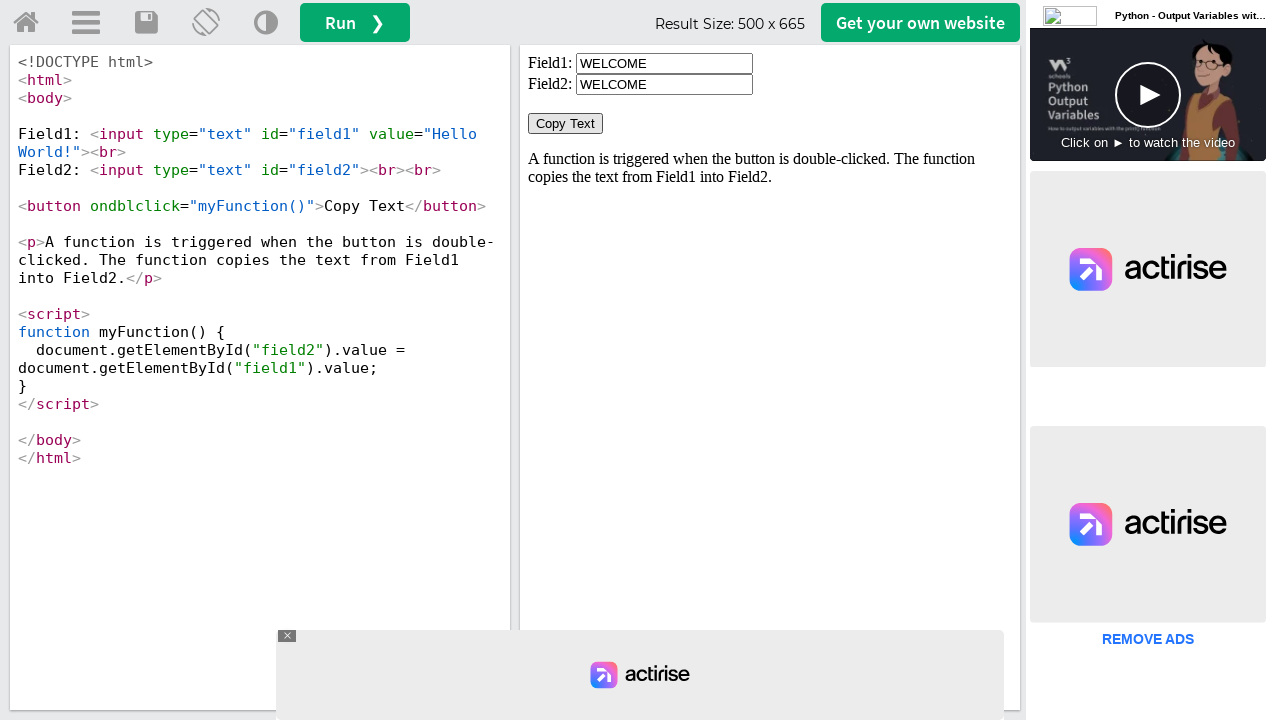

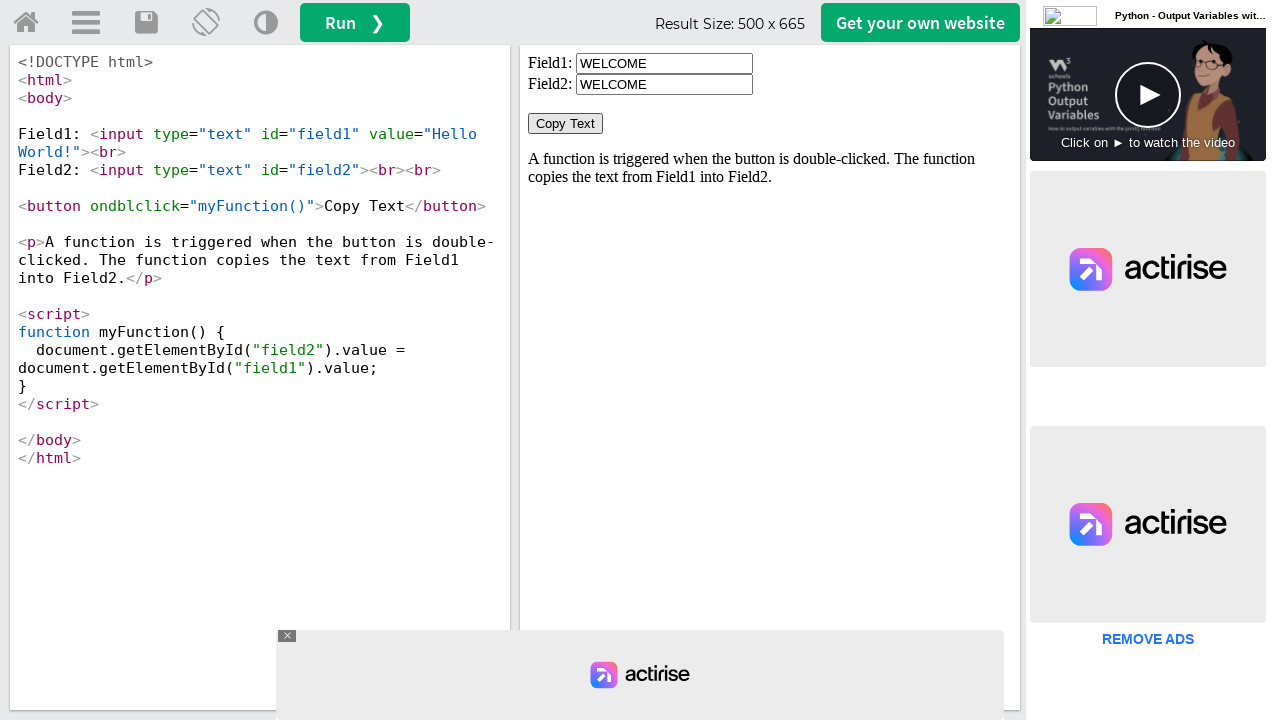